Tests page load delay functionality by navigating to the UI Testing Playground, clicking on the "Load Delay" link, and then clicking a primary button on the loaded page.

Starting URL: http://www.uitestingplayground.com/

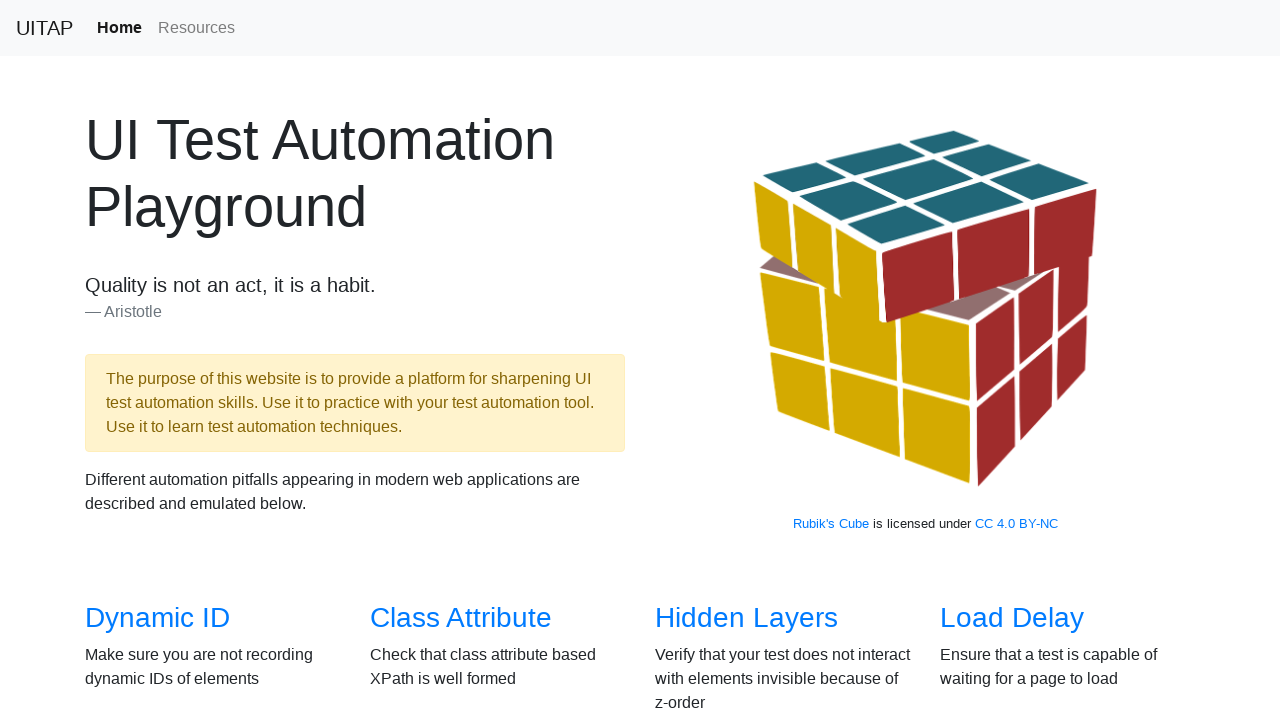

Navigated to UI Testing Playground home page
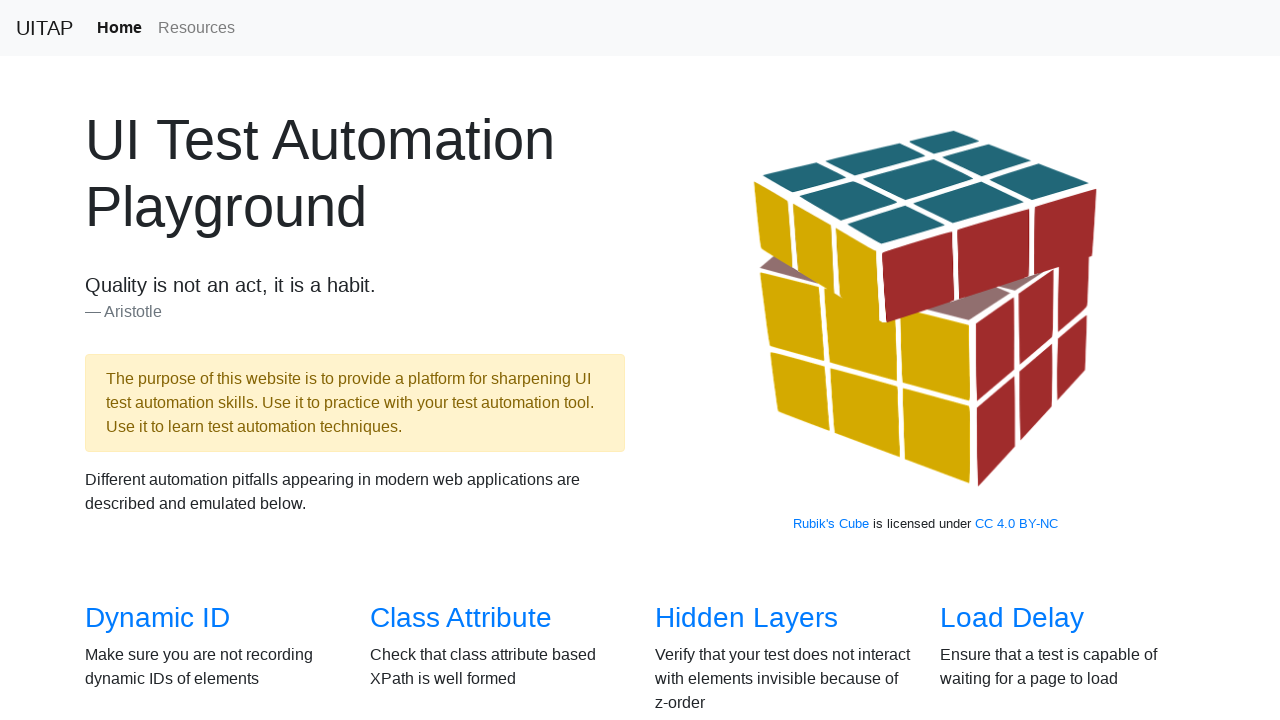

Clicked on the Load Delay link at (1012, 618) on text=Load Delay
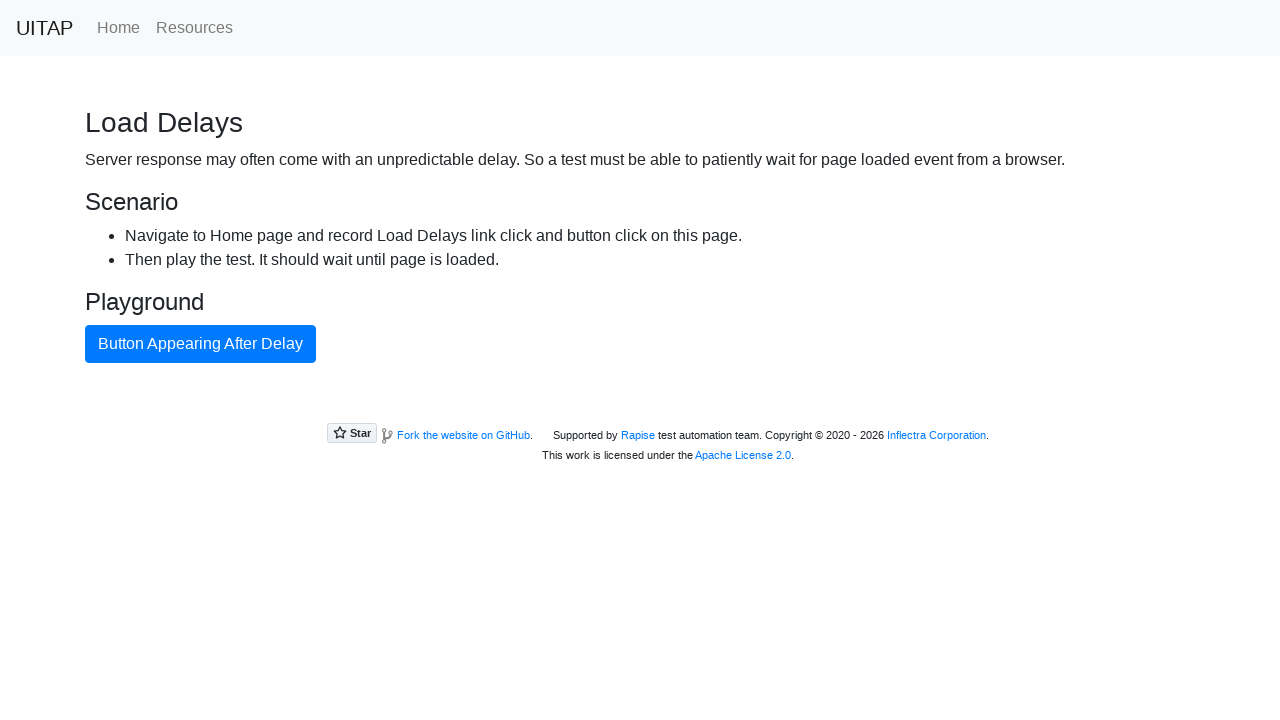

Clicked the primary button on the loaded page at (200, 344) on button.btn.btn-primary
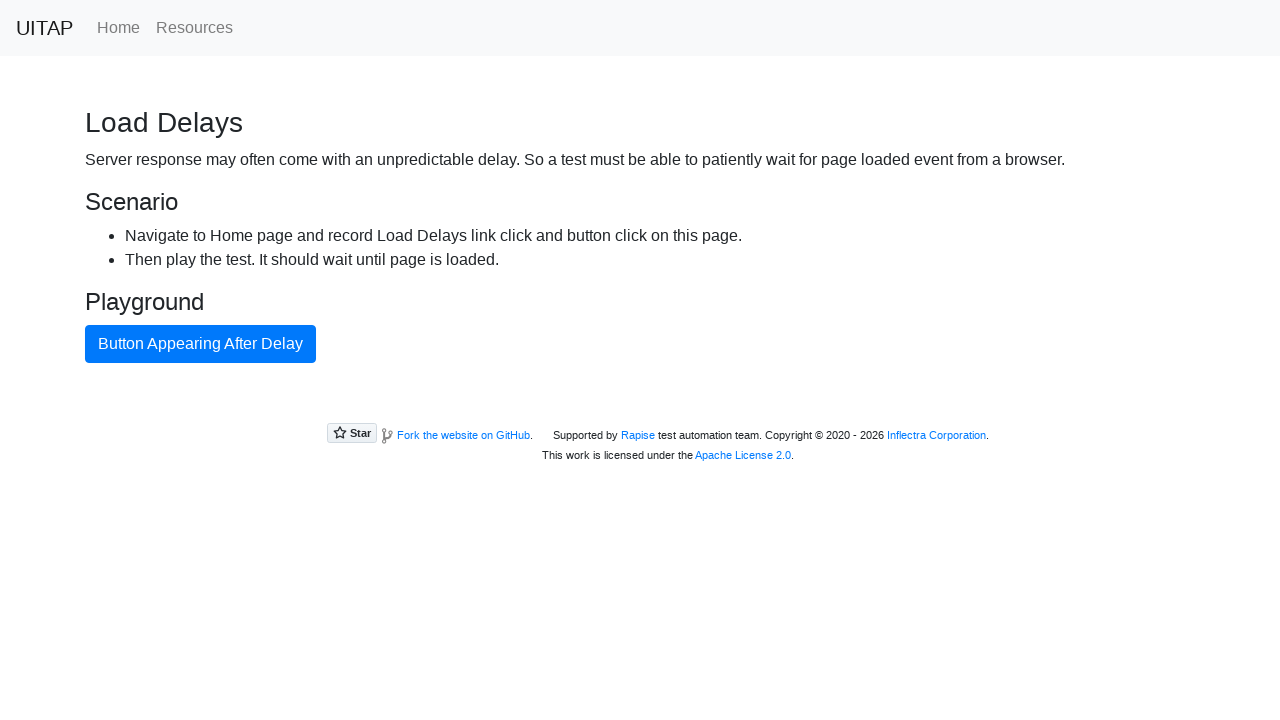

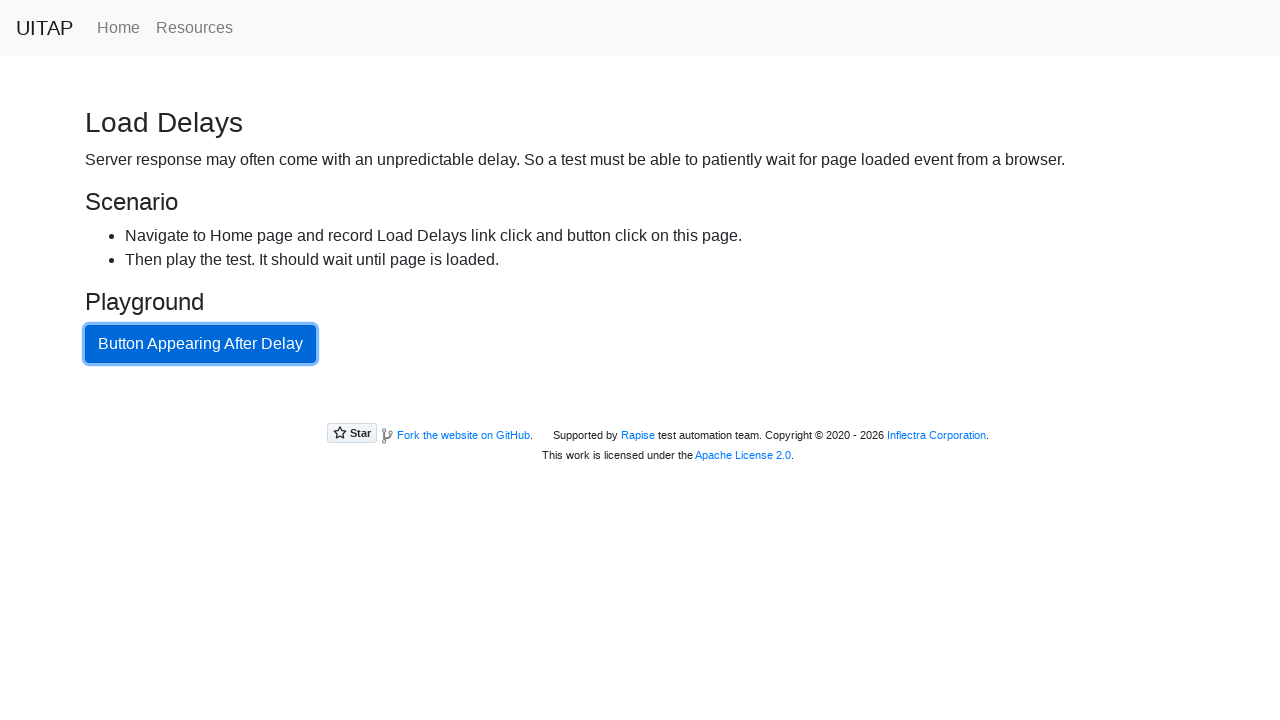